Tests adding multiple products to cart by clicking add to cart buttons for products 1, 12, 13, and 14

Starting URL: https://rahulshettyacademy.com/seleniumPractise/#/cart

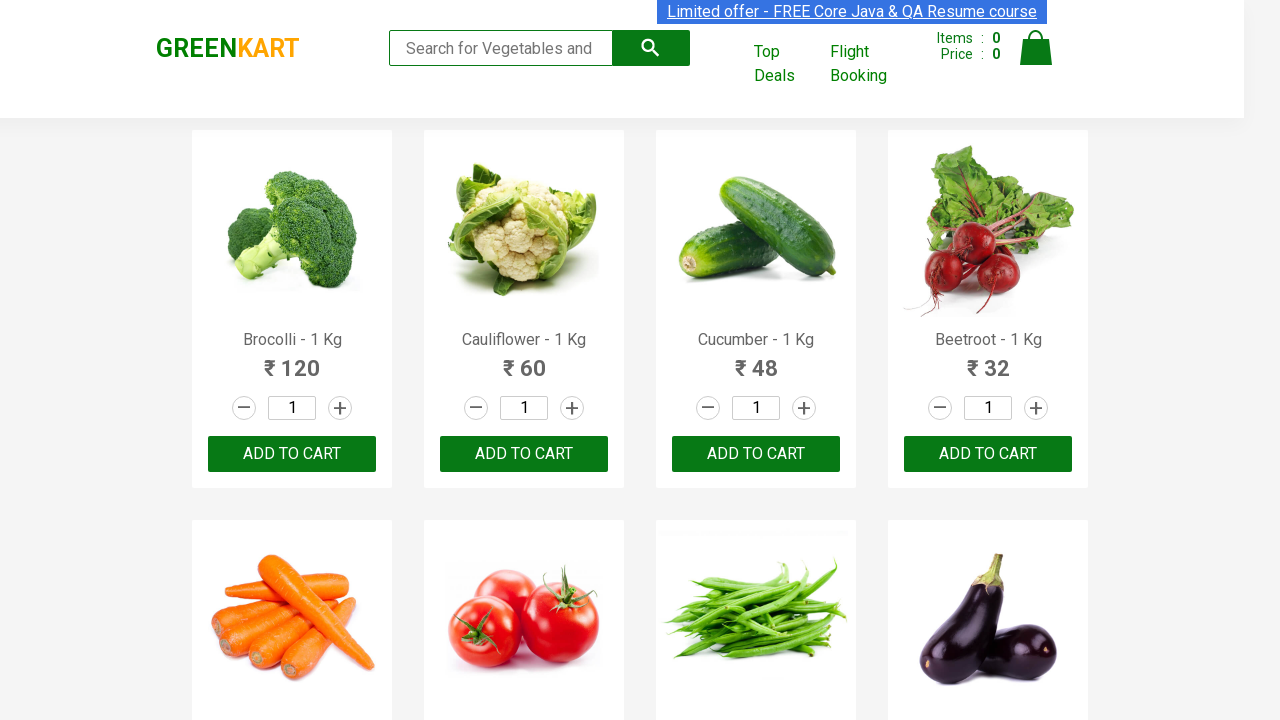

Clicked add to cart button for product 1 at (292, 454) on .product:nth-child(1) .product-action button
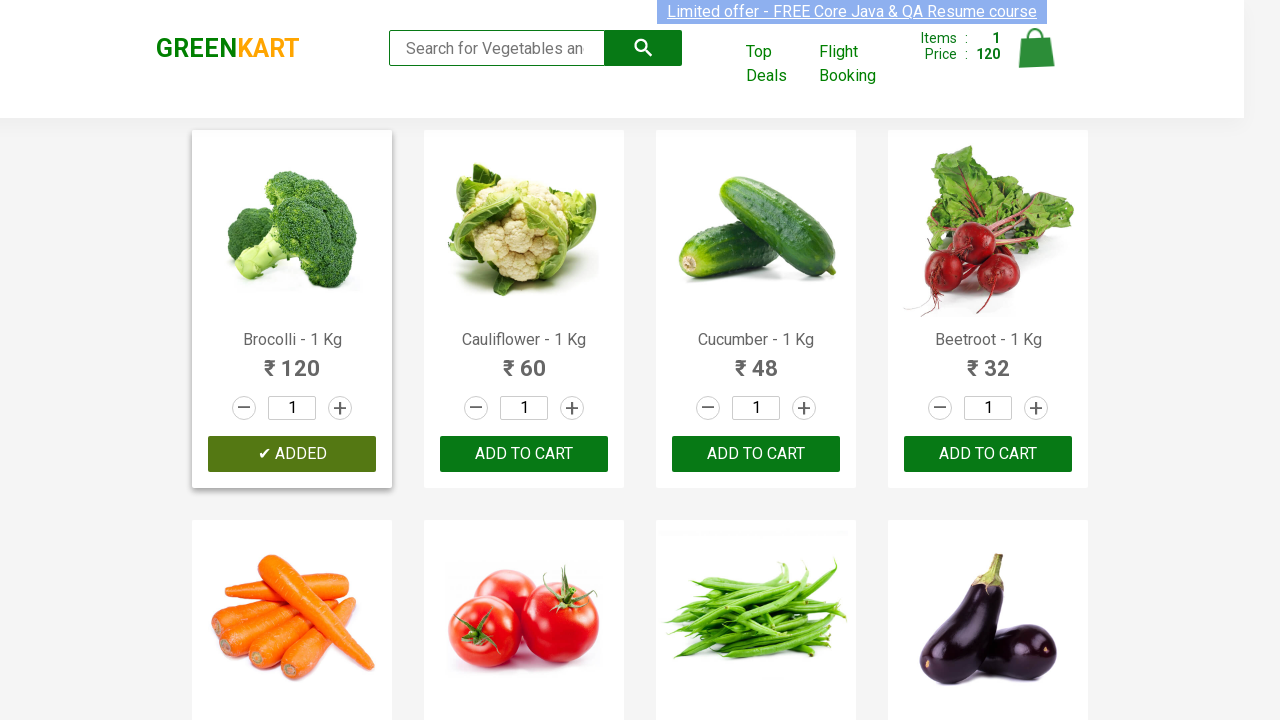

Clicked add to cart button for product 12 at (988, 360) on .product:nth-child(12) .product-action button
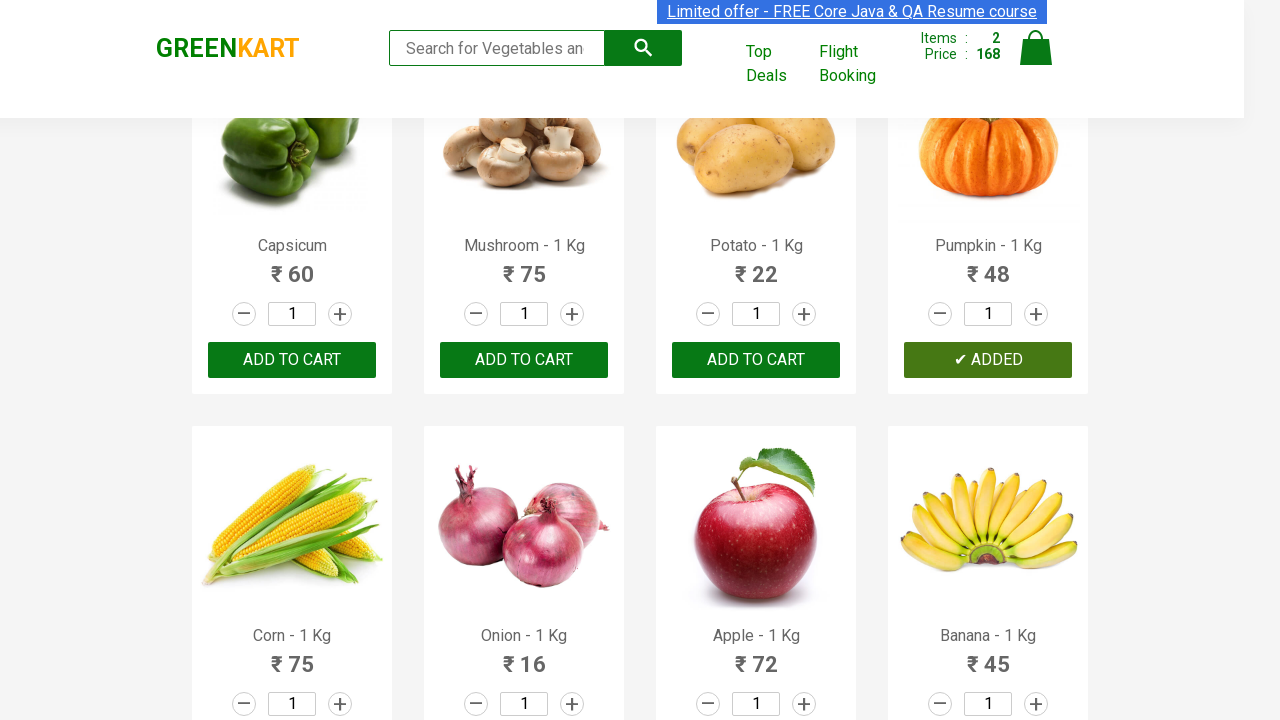

Clicked add to cart button for product 13 at (292, 360) on .product:nth-child(13) .product-action button
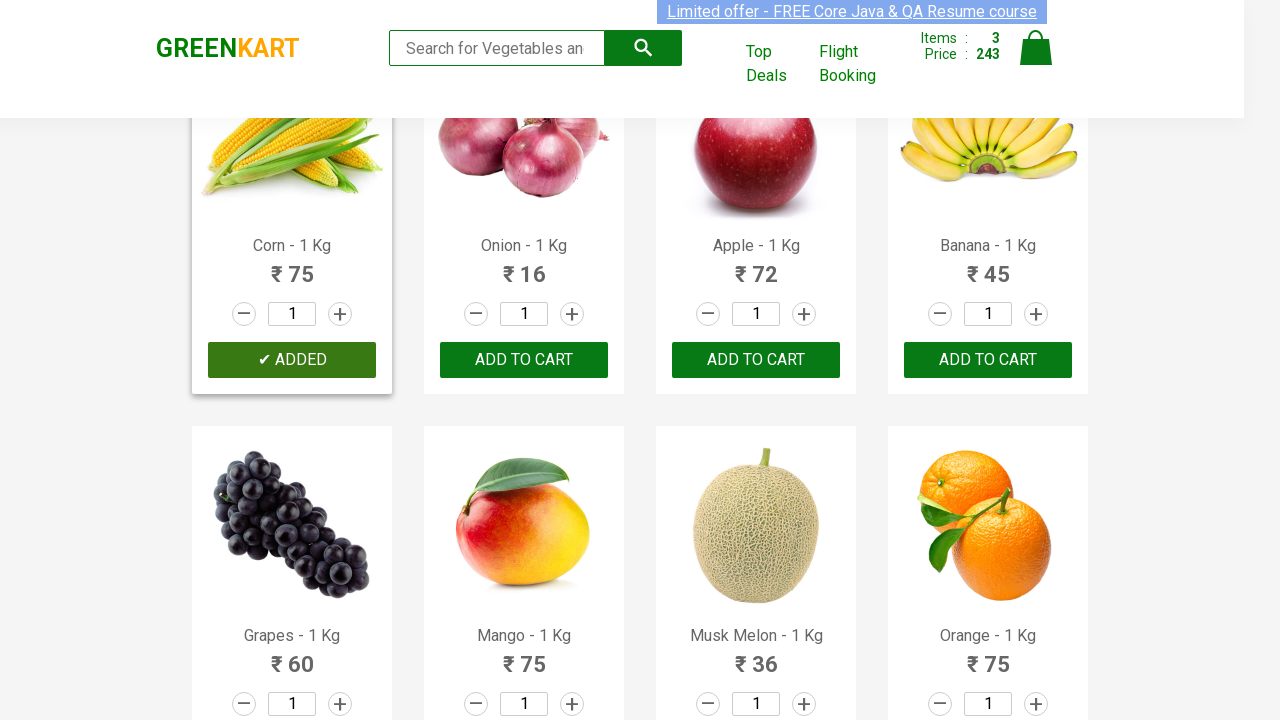

Clicked add to cart button for product 14 at (524, 360) on .product:nth-child(14) .product-action button
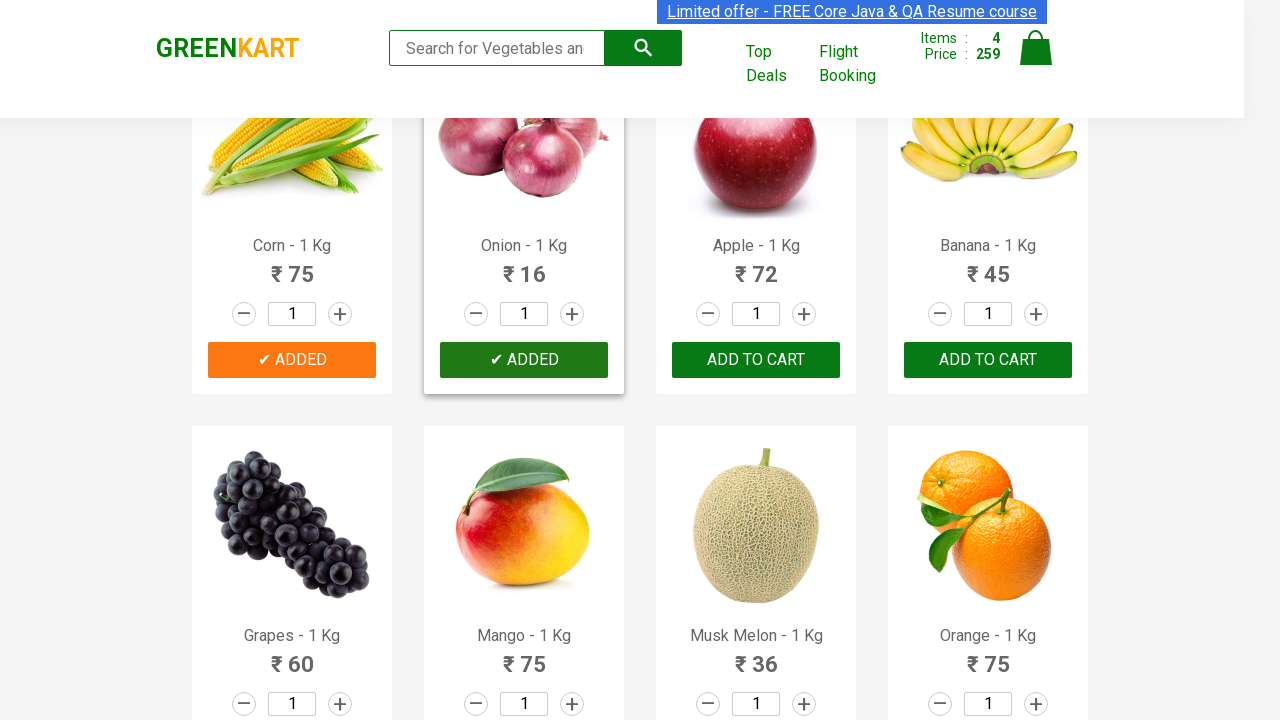

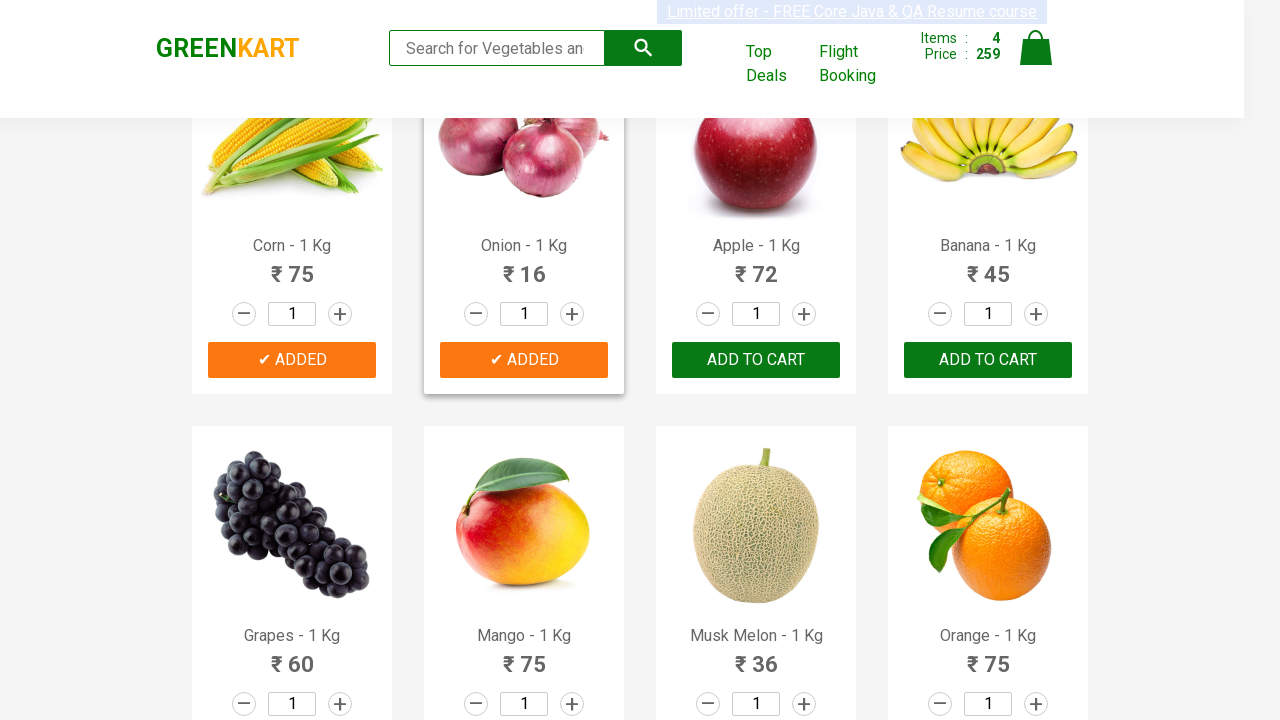